Tests an explicit wait scenario where the script waits for a price element to show "$100", clicks a book button, retrieves a value, calculates a mathematical result, fills it into an answer field, and submits the form.

Starting URL: https://suninjuly.github.io/explicit_wait2.html

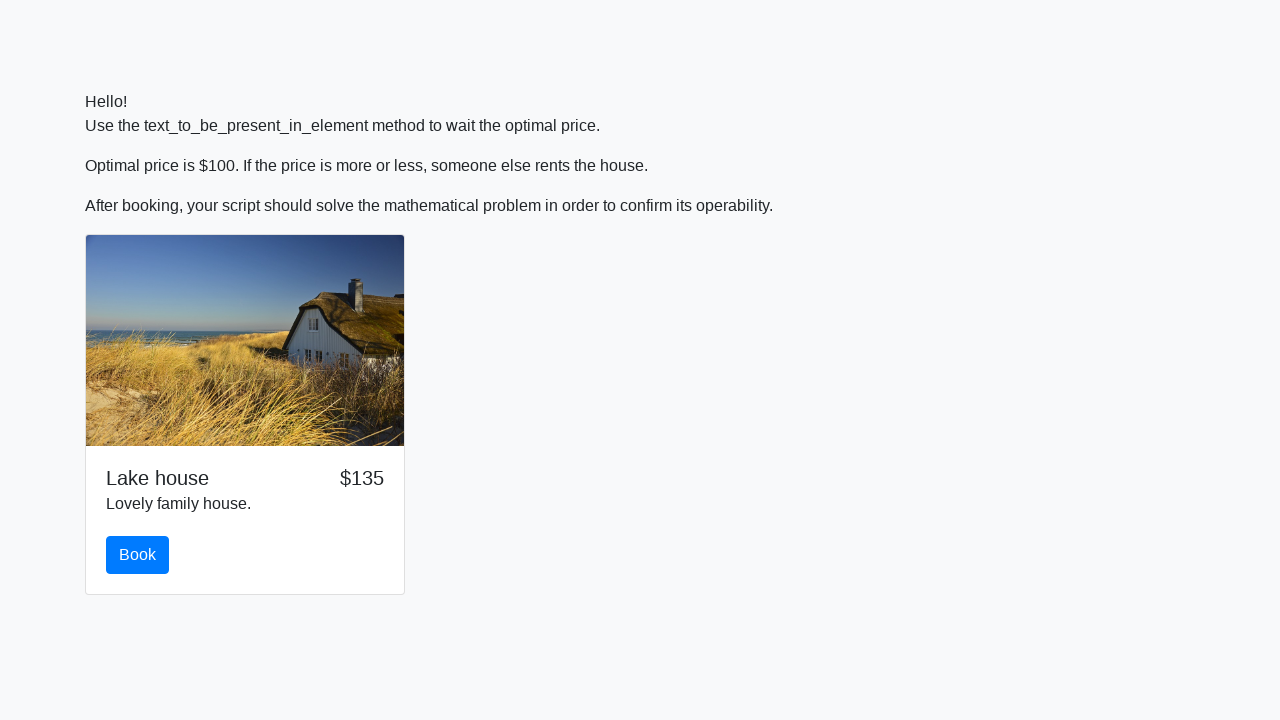

Waited for price element to show '$100'
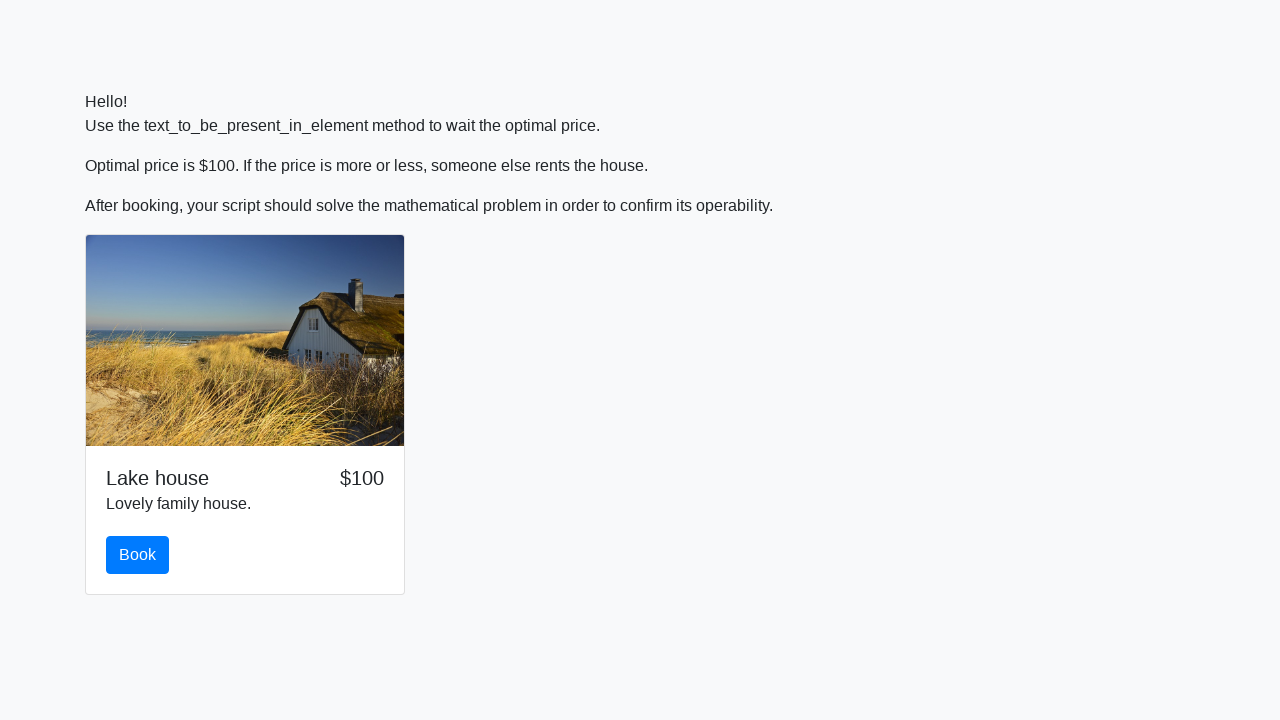

Clicked the book button at (138, 555) on #book
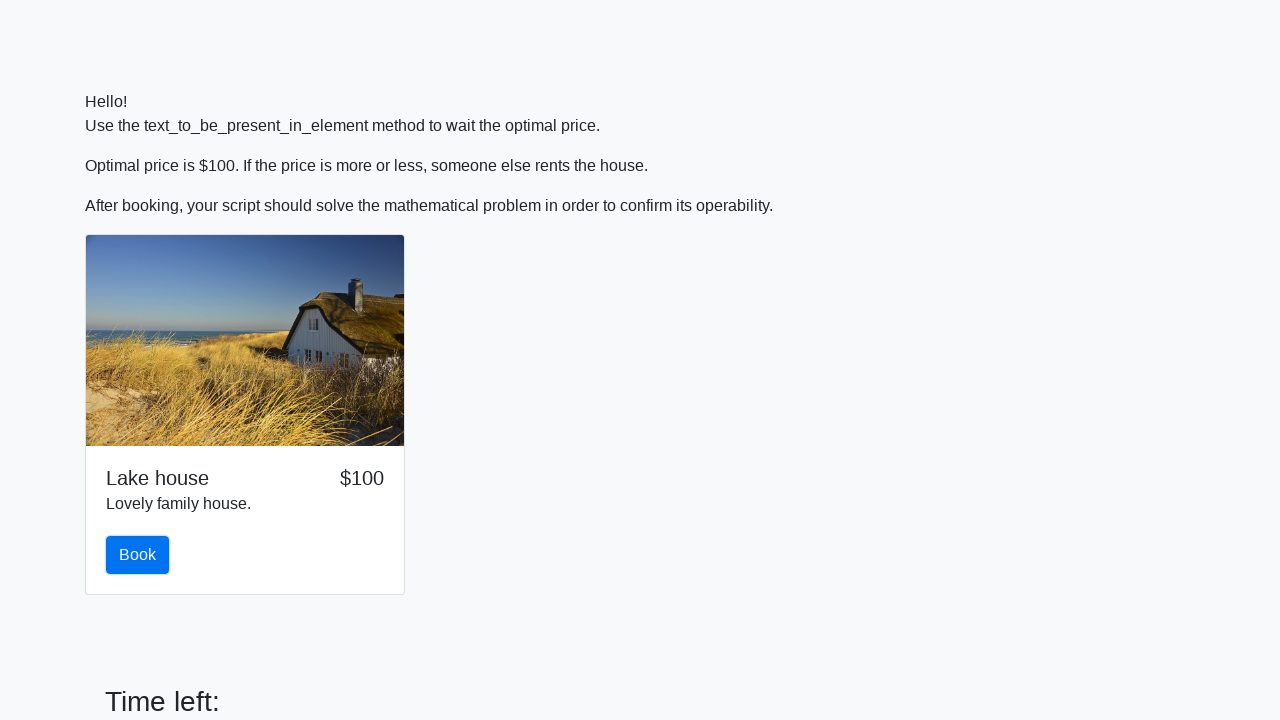

Retrieved input value for calculation: 910
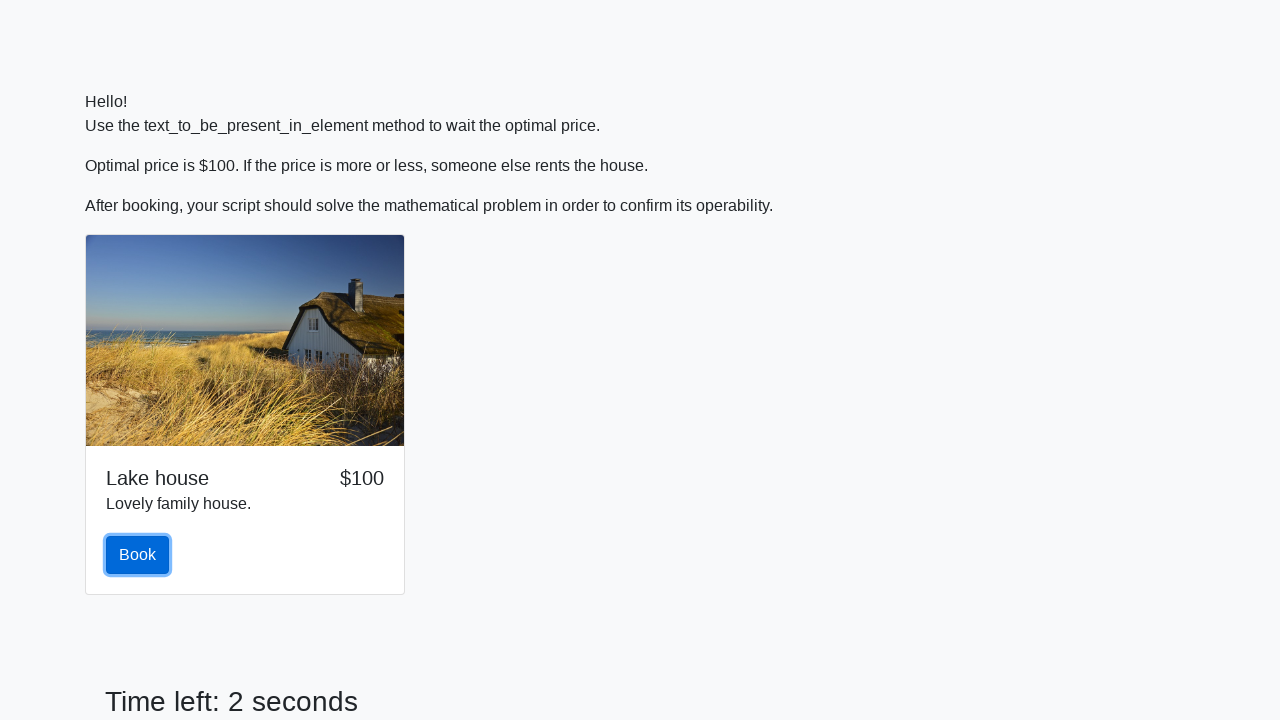

Calculated mathematical result: 2.349393779575096
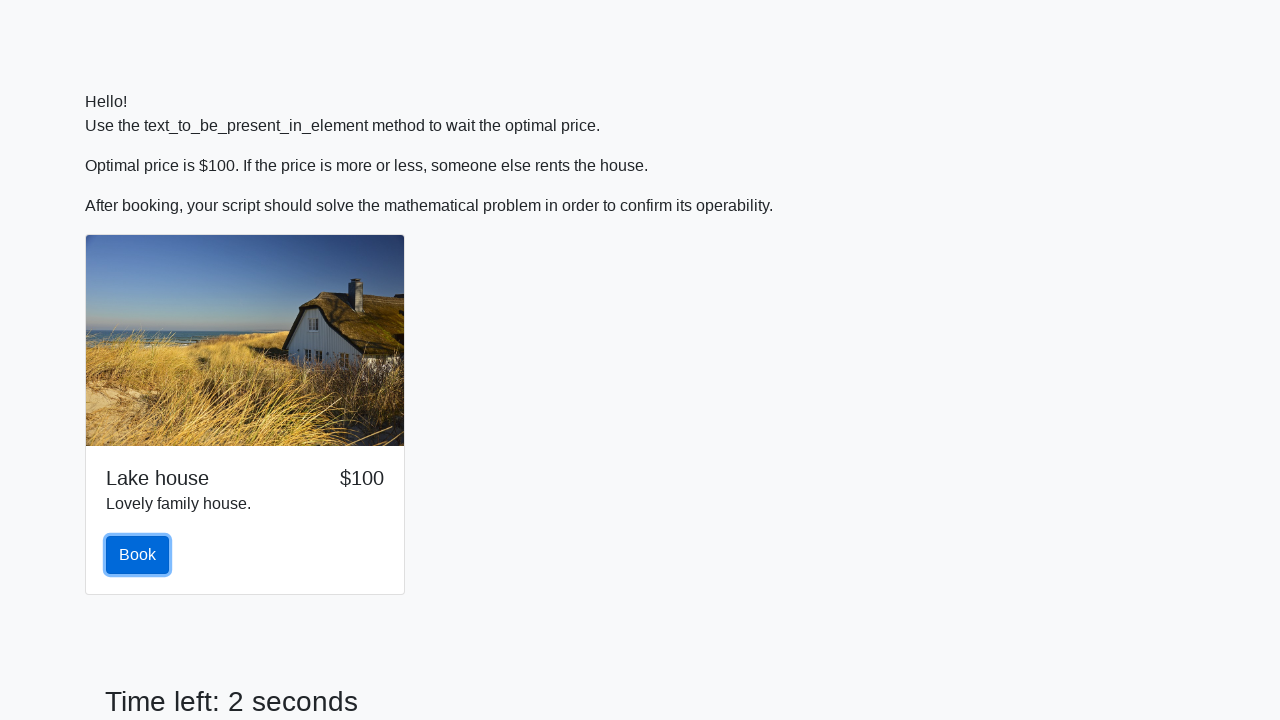

Filled answer field with calculated value: 2.349393779575096 on #answer
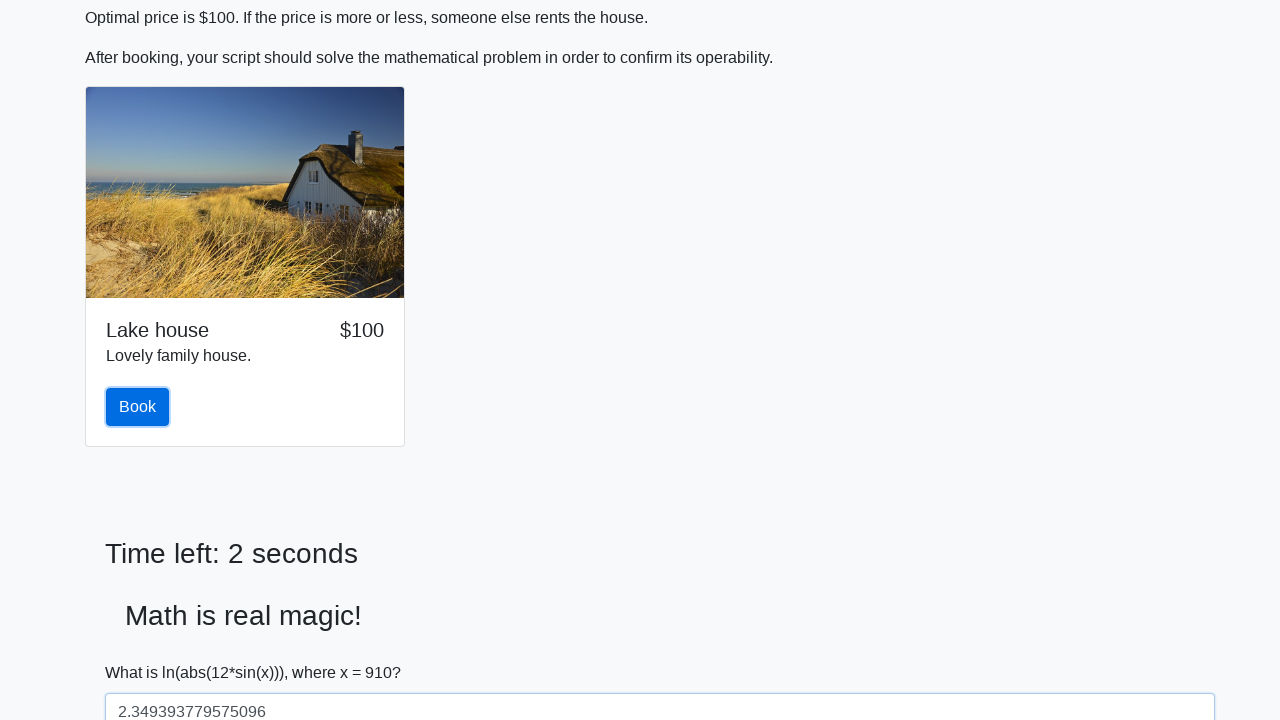

Clicked the solve button to submit the form at (143, 651) on #solve
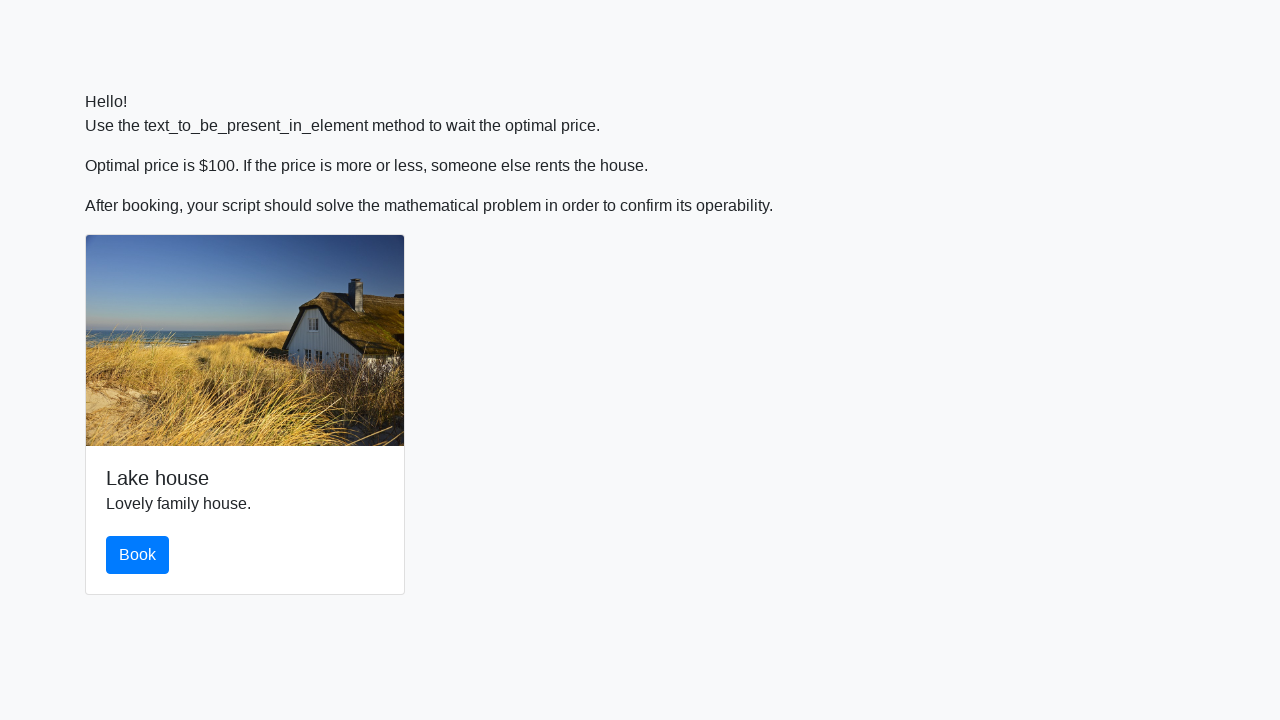

Set up dialog handler to accept alerts
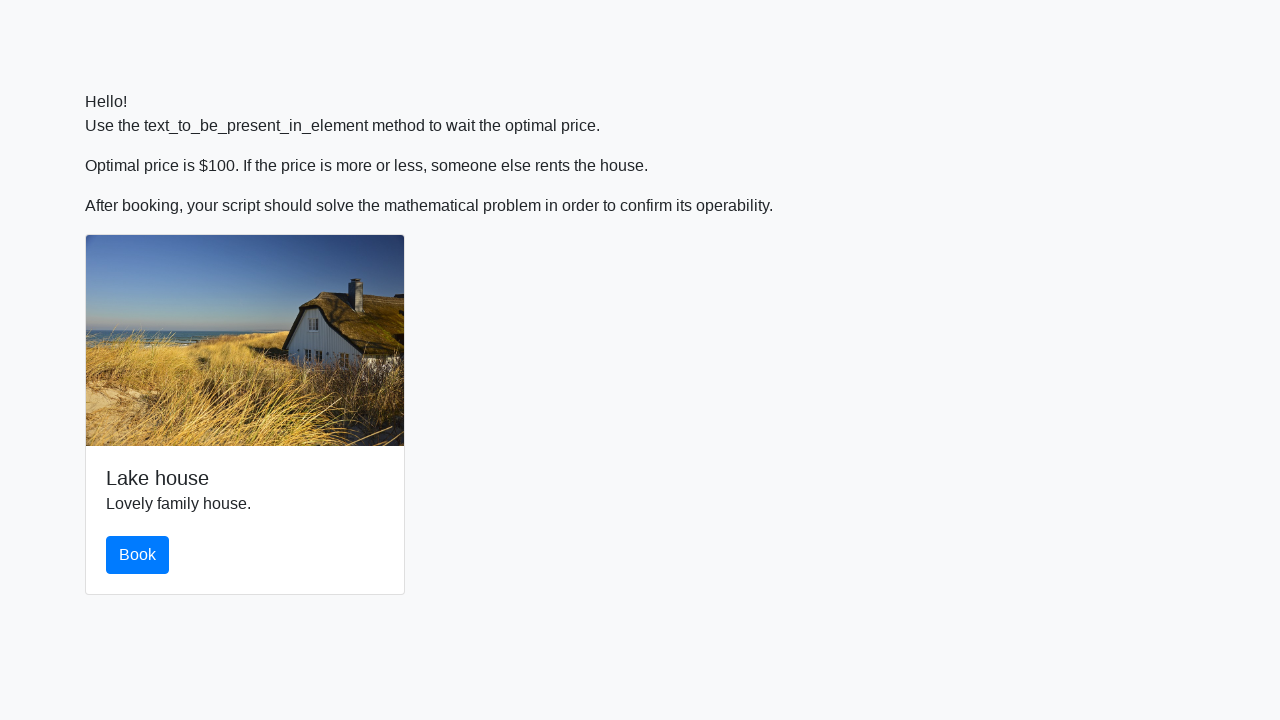

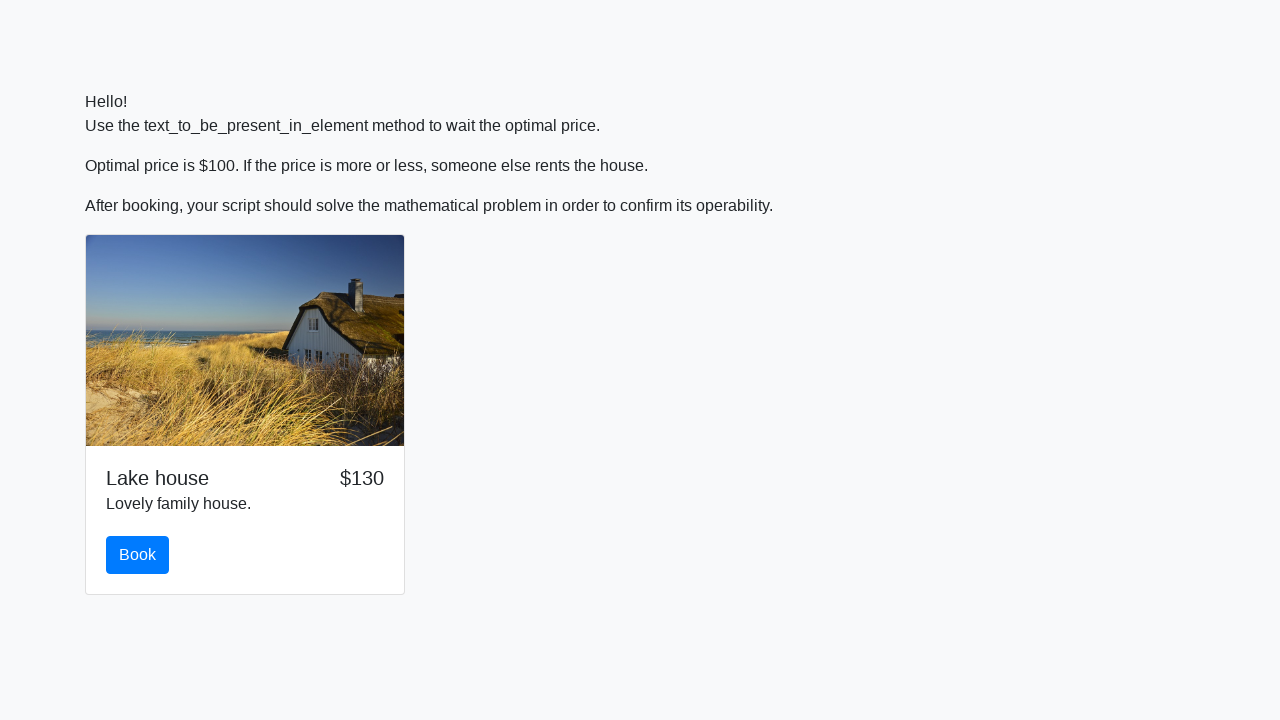